Tests handling of iframes by navigating to a page with nested frames, filling form fields in the parent frame (first name, last name) and then filling an email field in a nested child frame.

Starting URL: https://www.letcode.in/frame

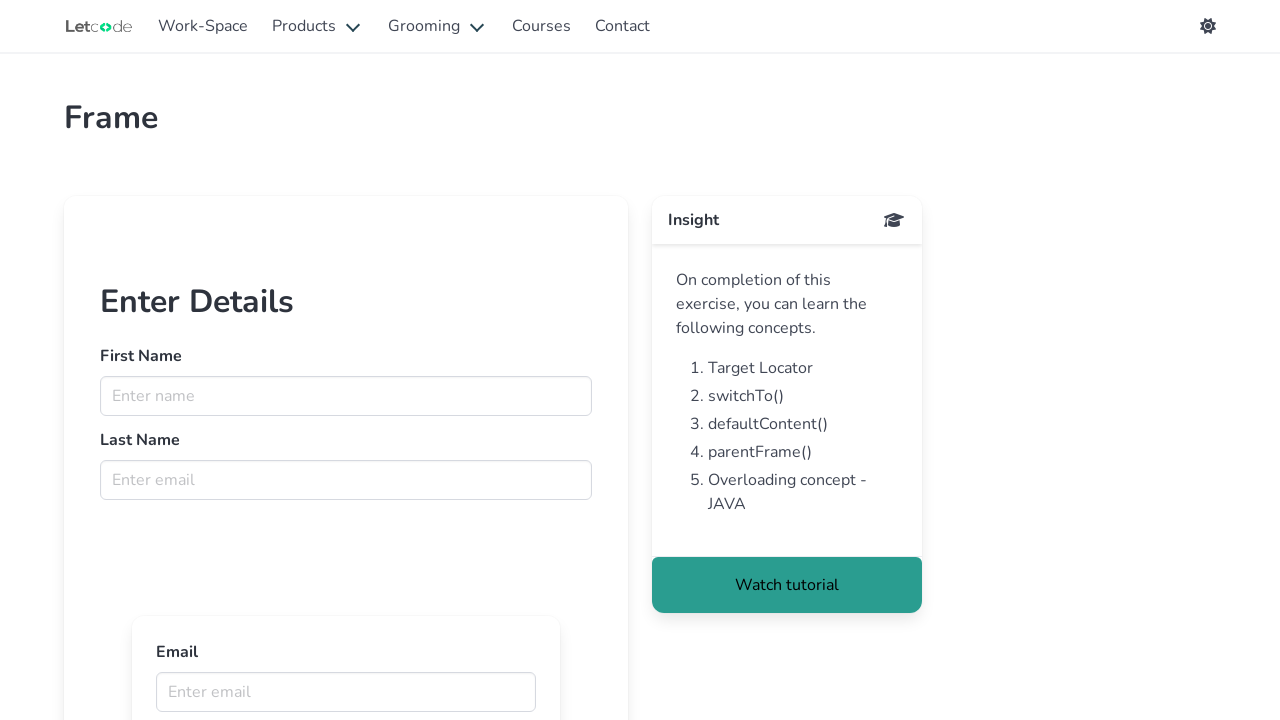

Navigated to frame test page at https://www.letcode.in/frame
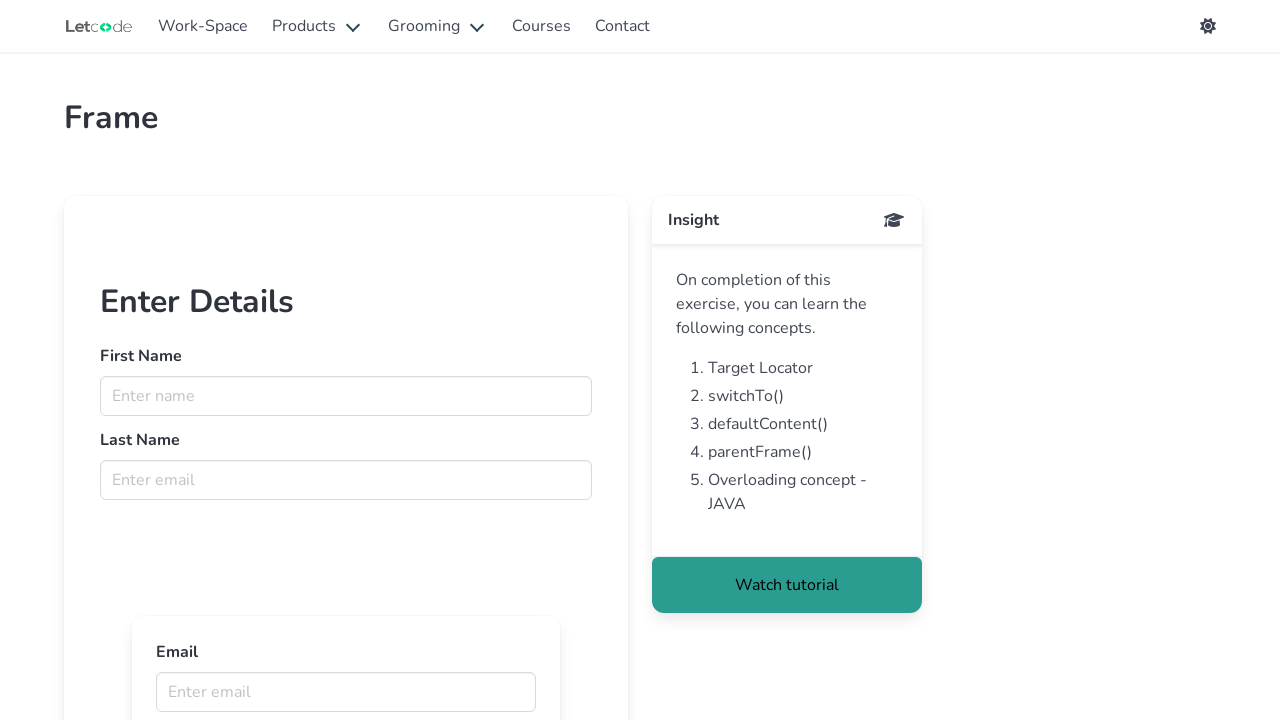

Retrieved parent frame with name 'firstFr'
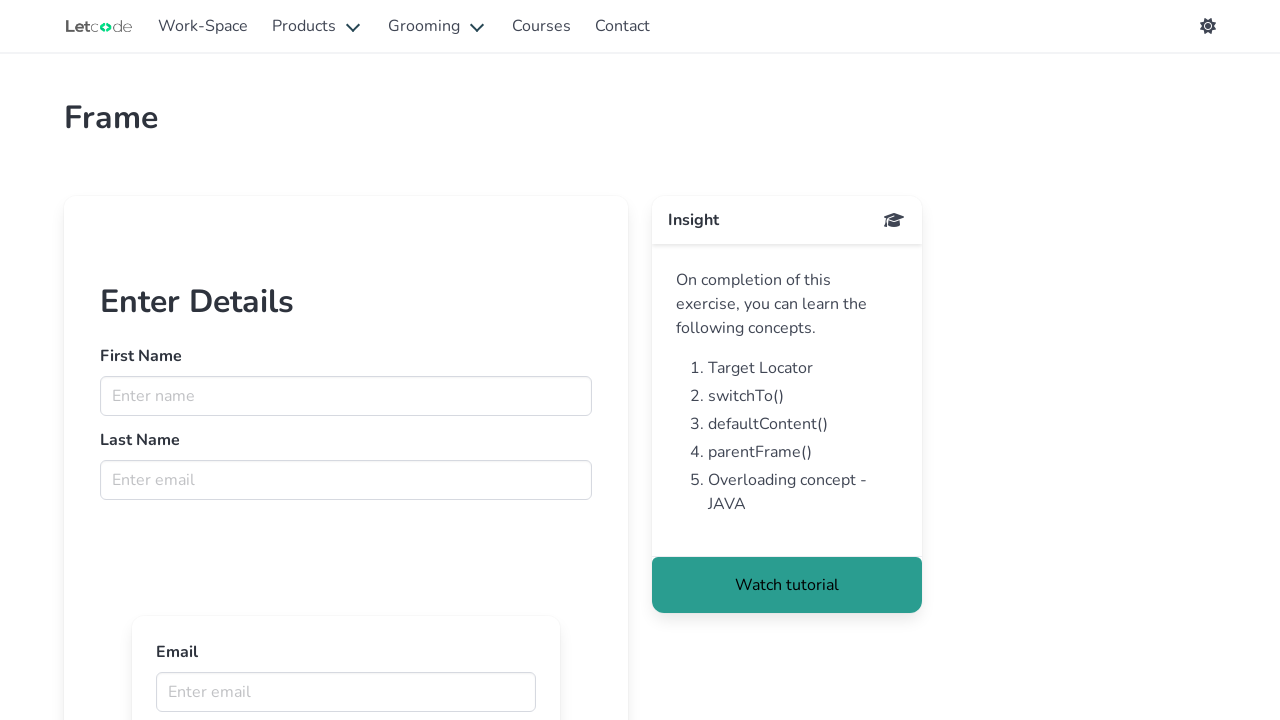

Filled first name field with 'John' in parent frame on input[name="fname"]
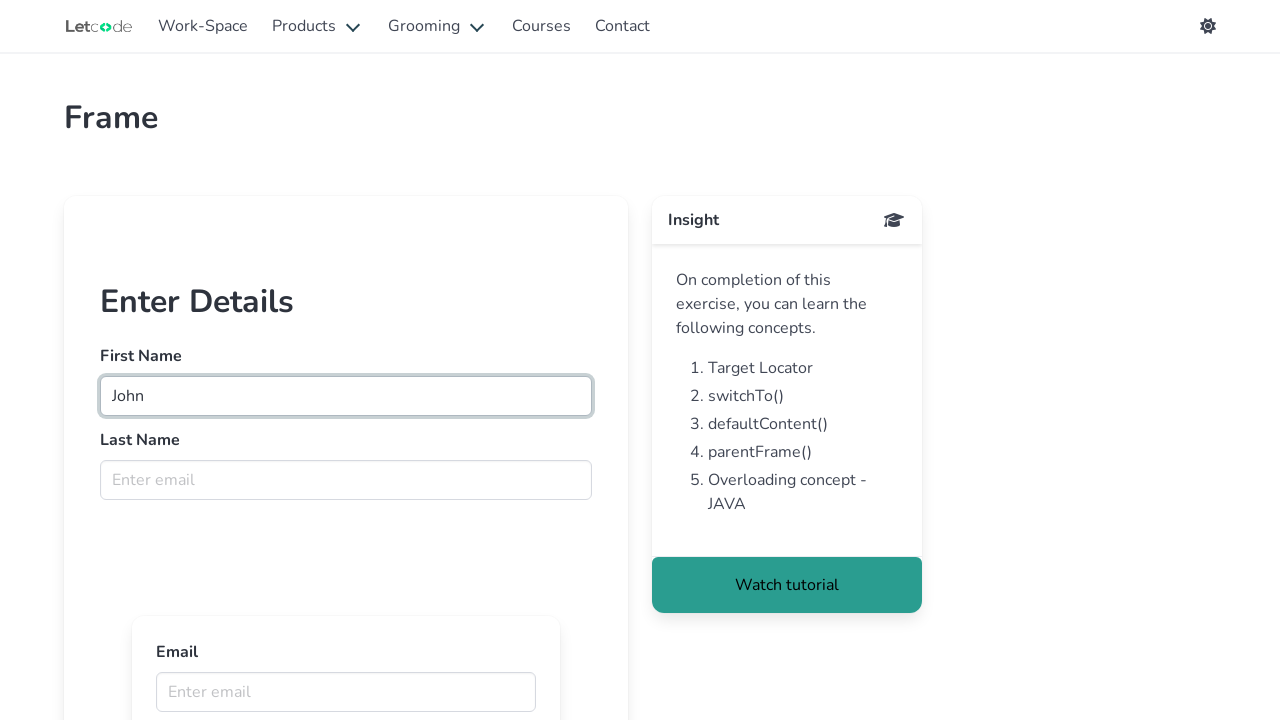

Filled last name field with 'Doe' in parent frame on input[name="lname"]
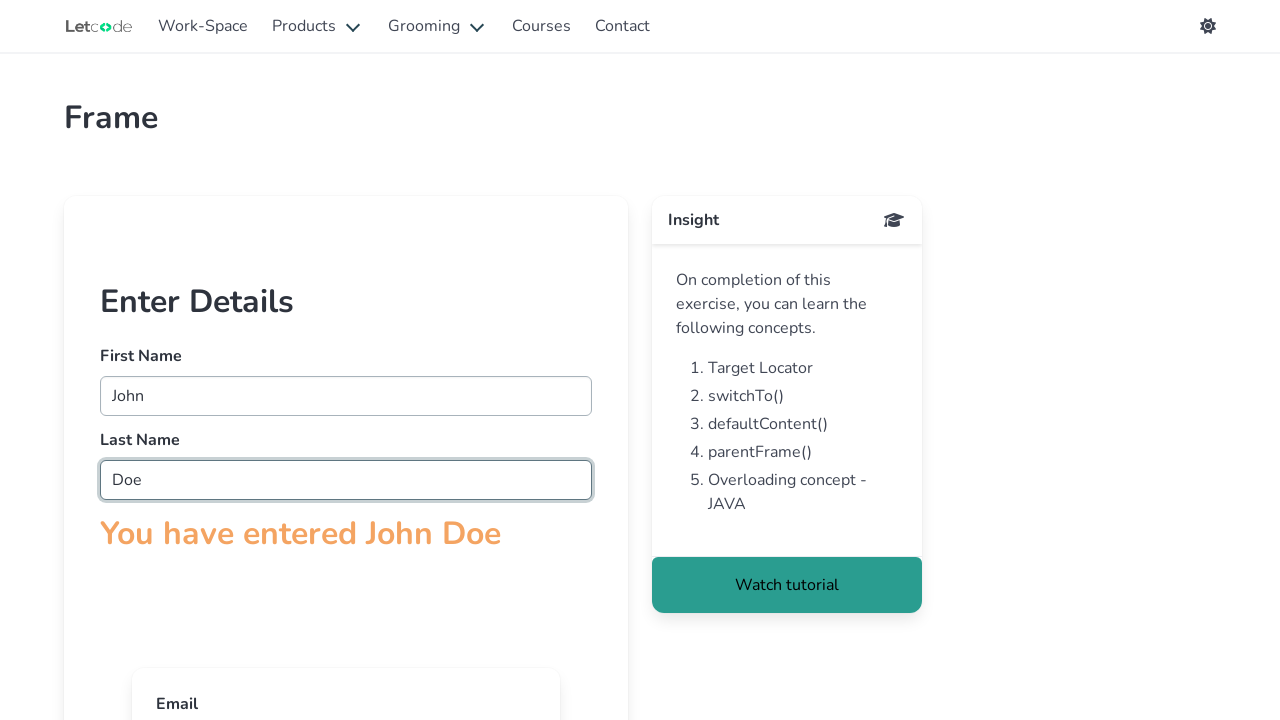

Waited 2 seconds for frame content to be ready
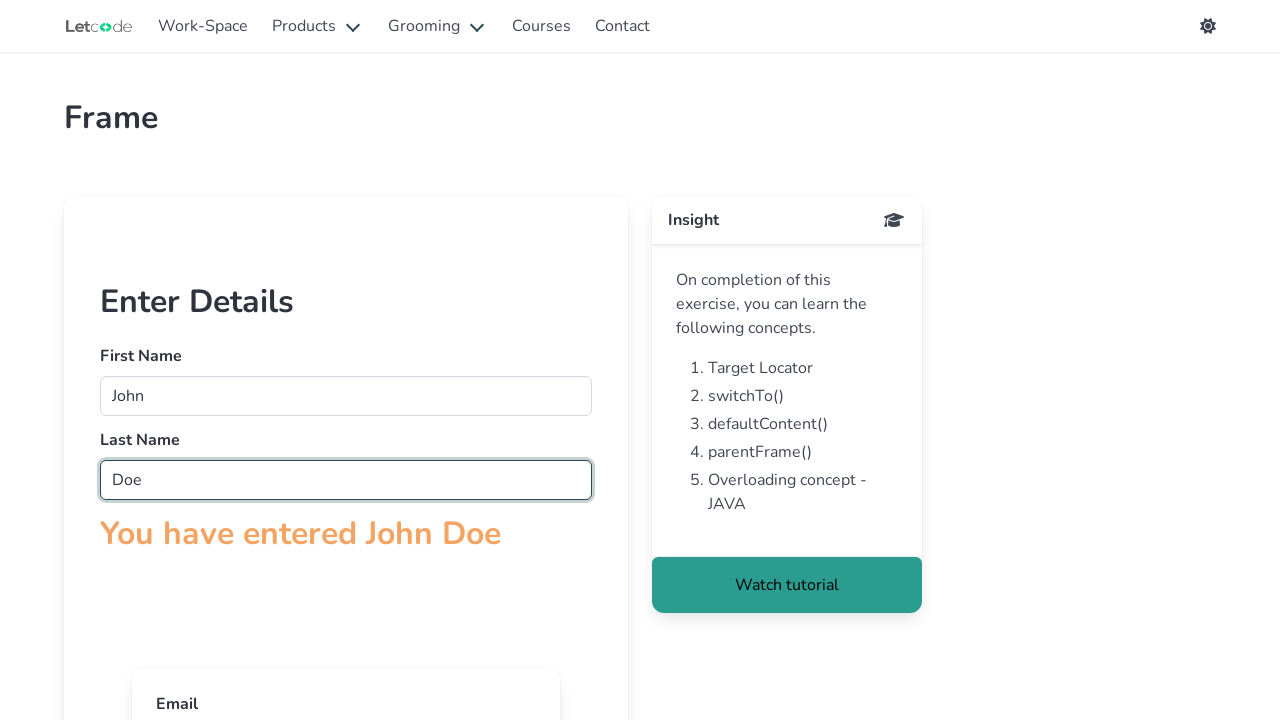

Retrieved child frames from parent frame
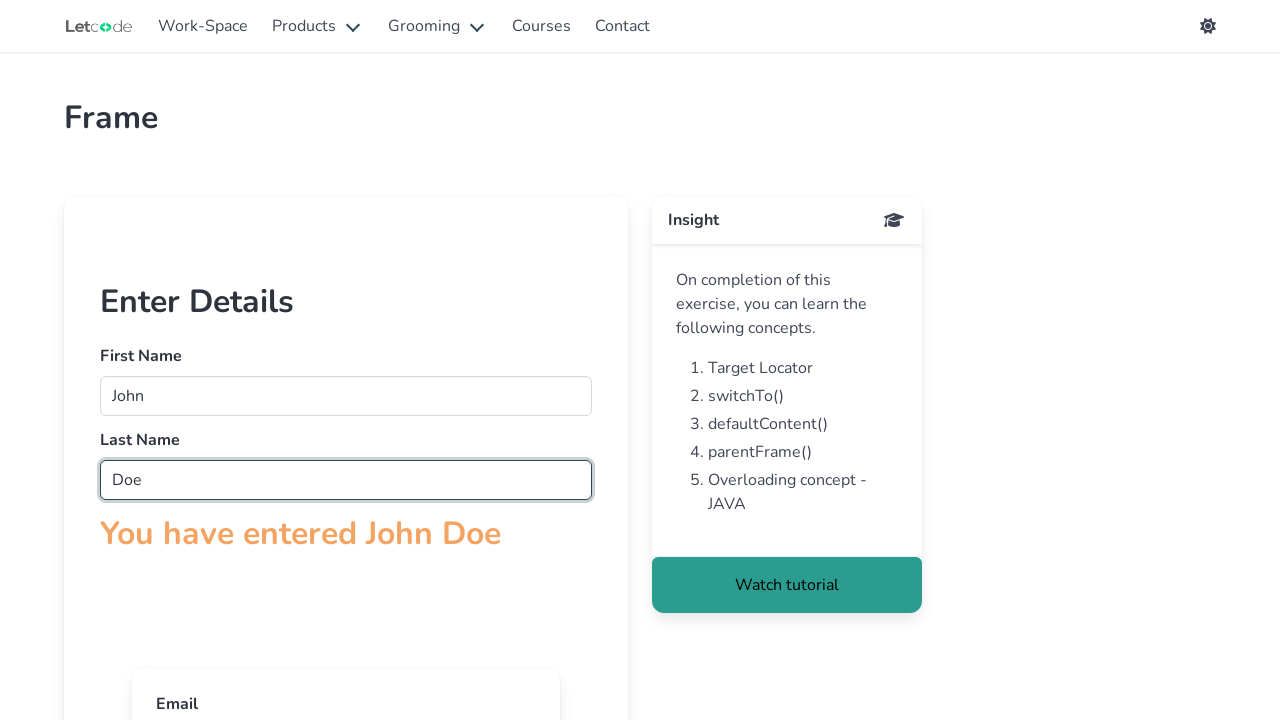

Selected second child frame (nested iframe)
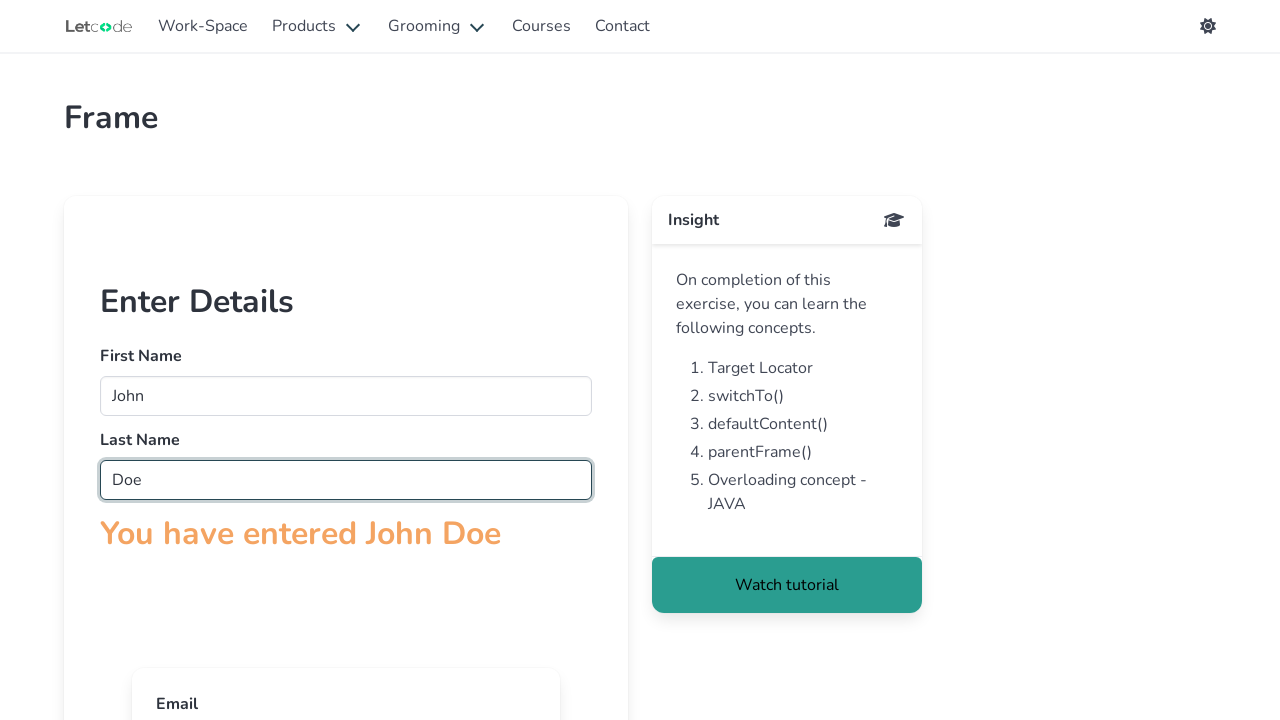

Scrolled email input field into view in nested frame
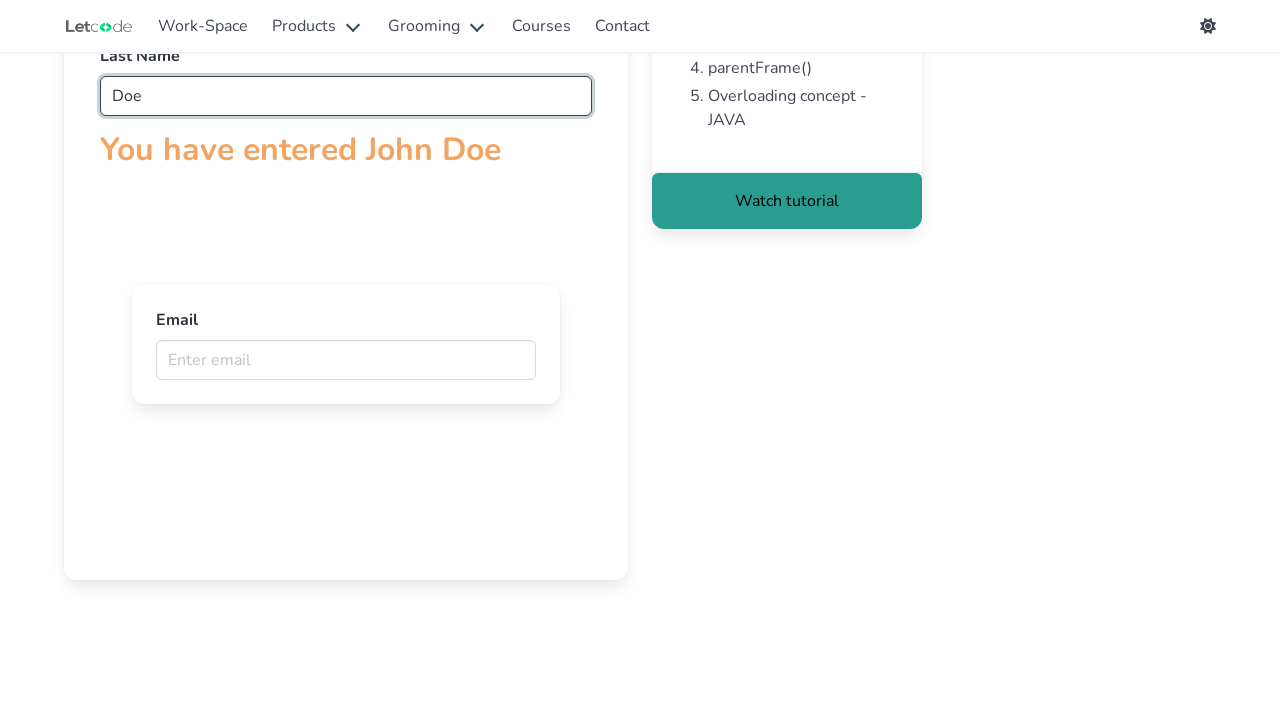

Filled email field with 'testuser@example.com' in nested frame on input[name="email"]
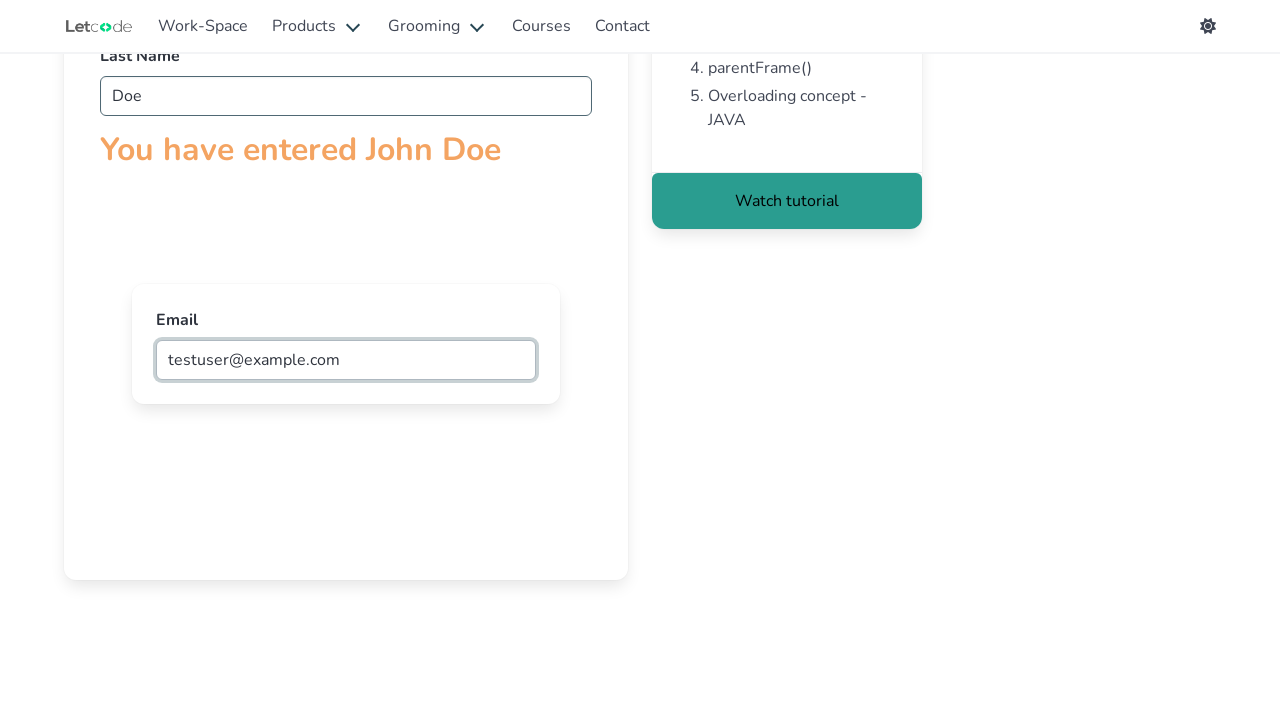

Waited 2 seconds to view final results
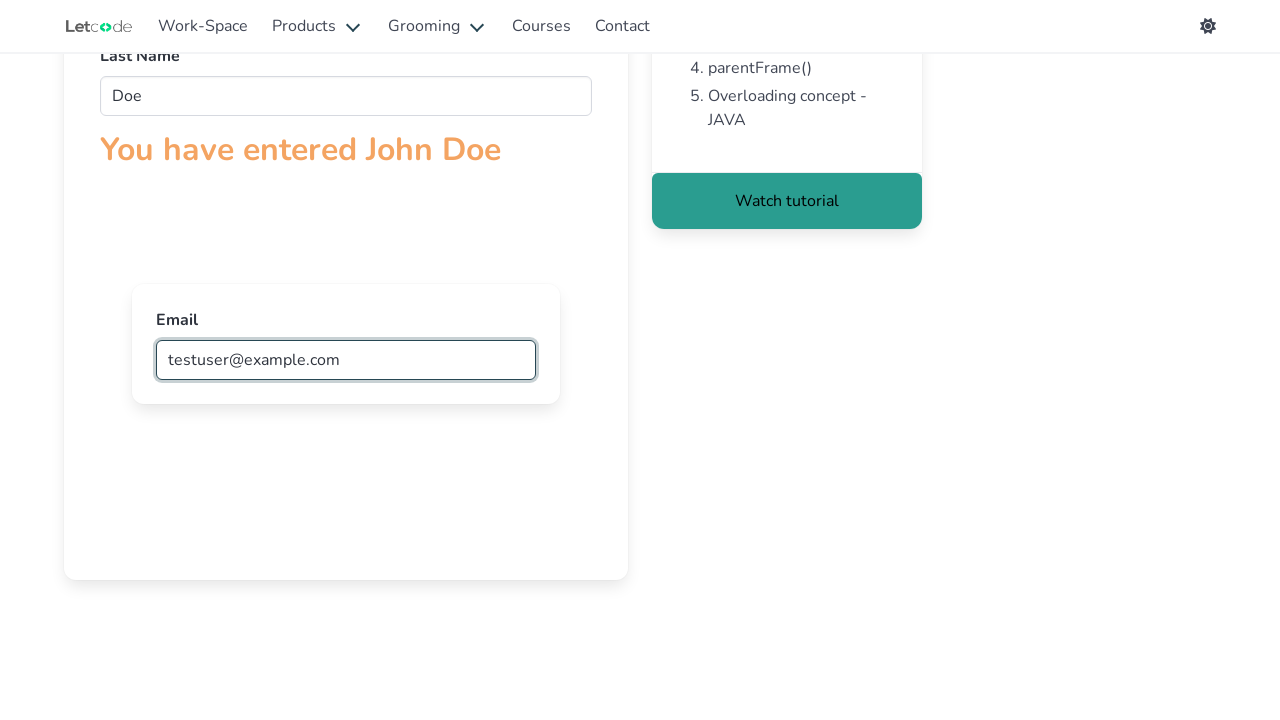

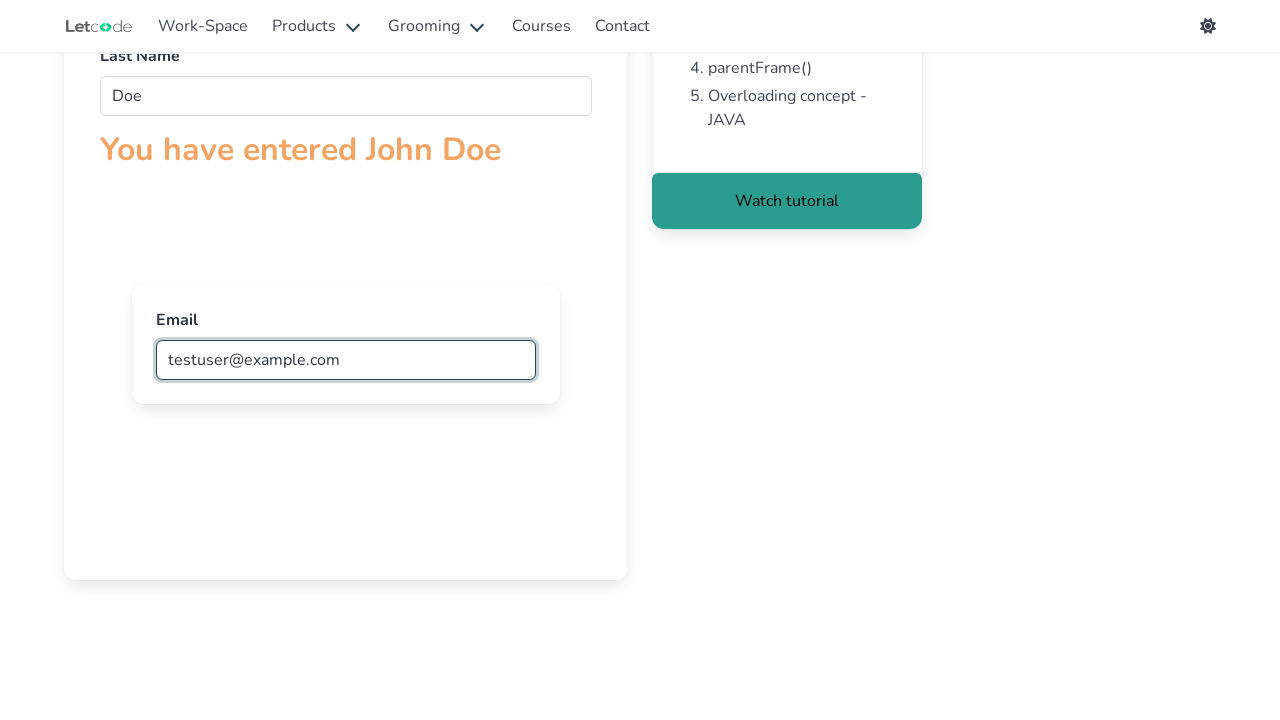